Navigates to Mogujie website and verifies page loads successfully

Starting URL: https://www.mogujie.com

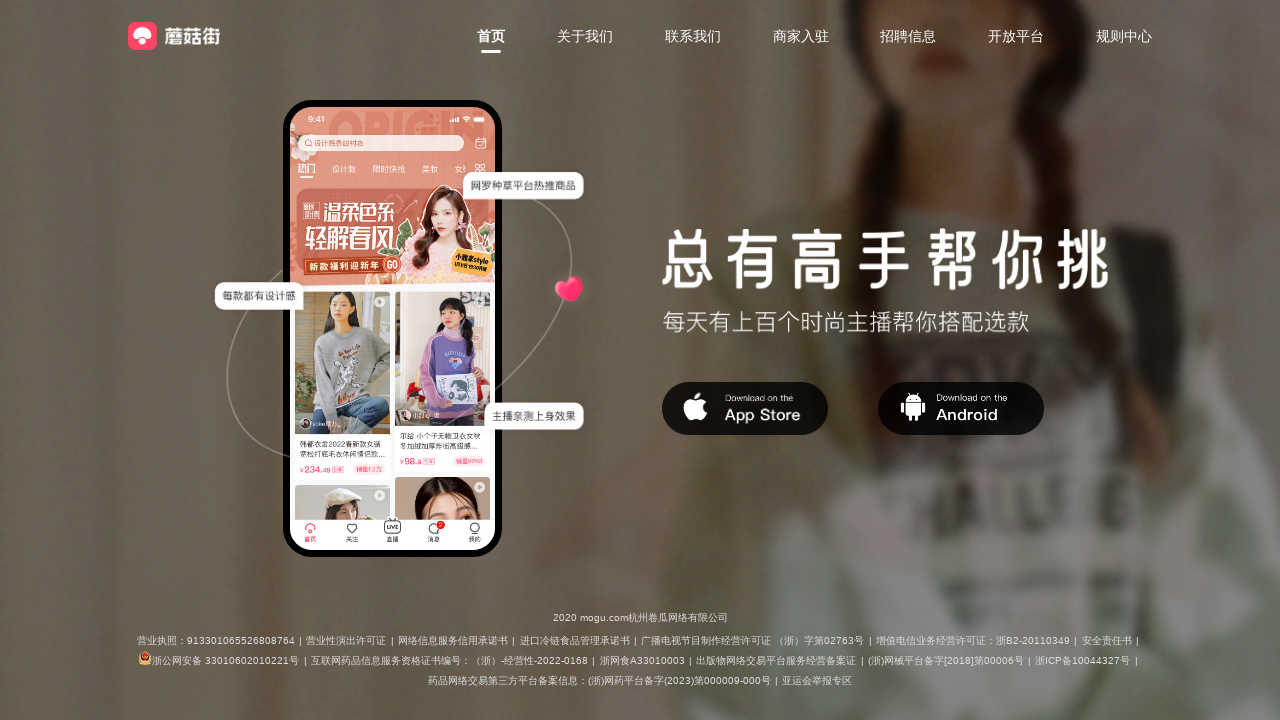

Waited for page to reach networkidle state
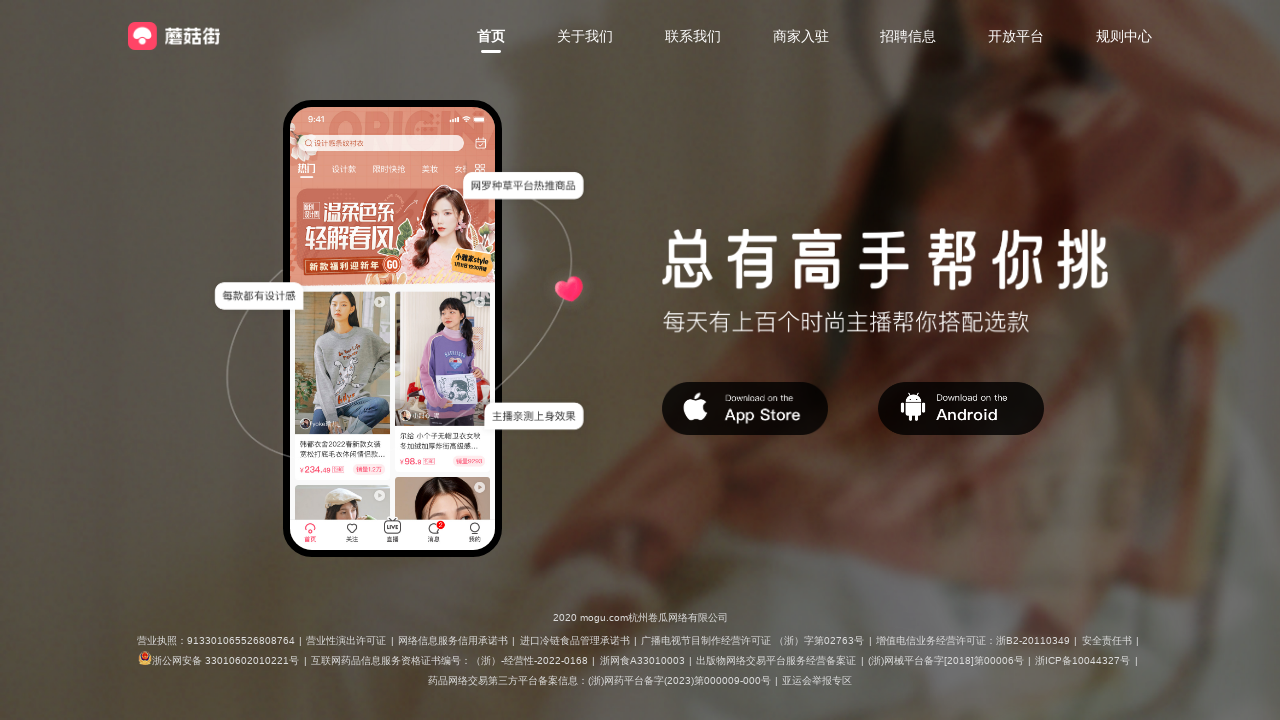

Verified body element is visible - Mogujie page loaded successfully
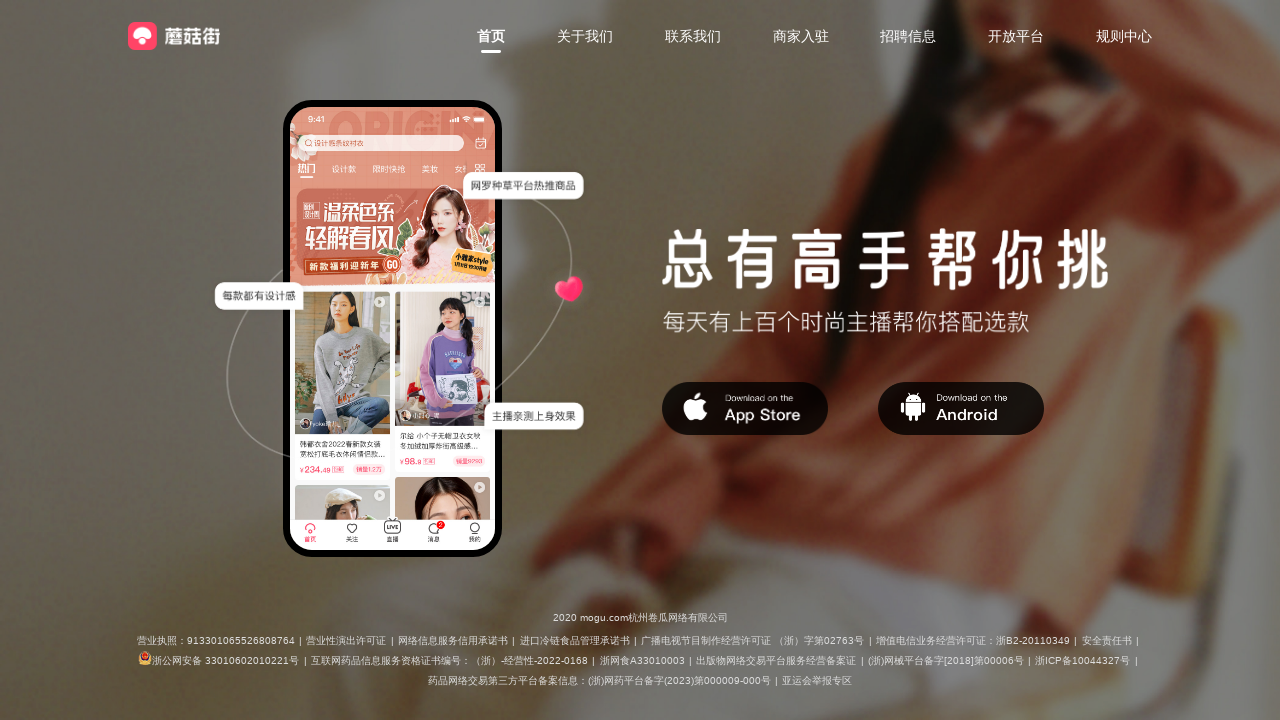

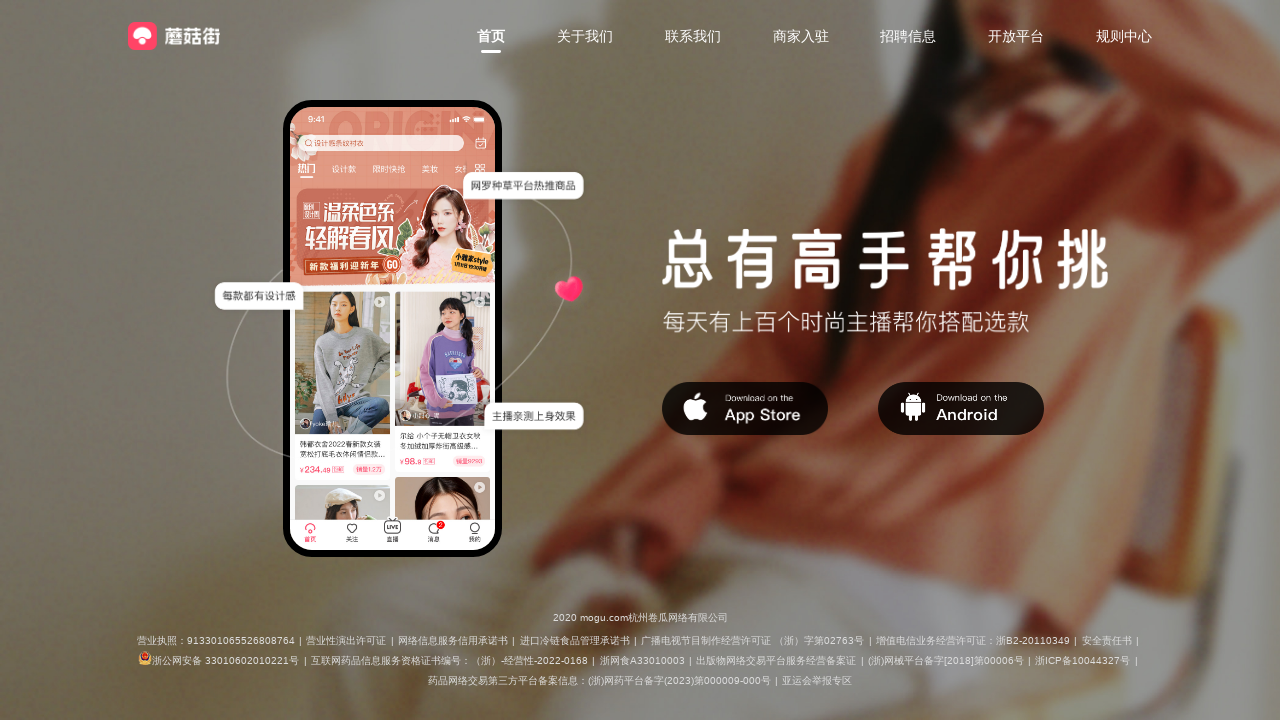